Tests a practice form submission by filling out all fields including name, email, gender, phone number, date of birth, subjects, hobbies, address, state and city selections, then verifies the confirmation modal displays the correct submitted data.

Starting URL: https://demoqa.com/automation-practice-form

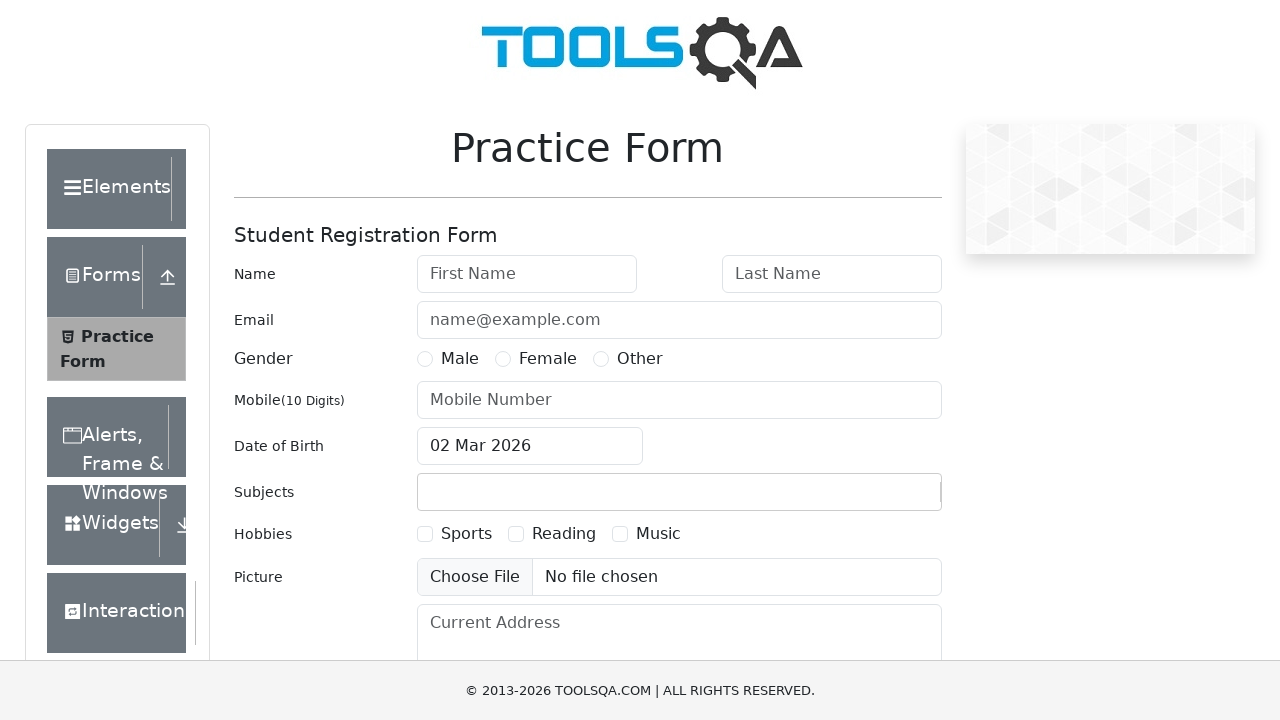

Filled first name field with 'Basil' on #firstName
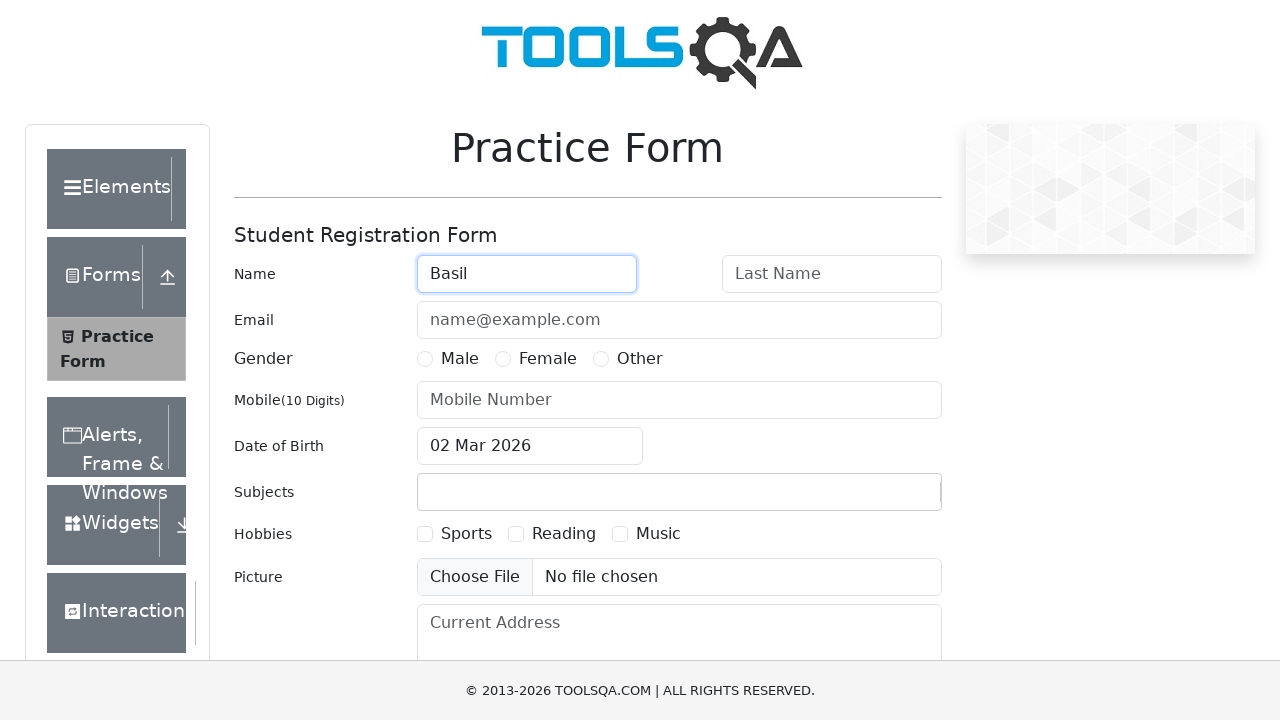

Filled last name field with 'Pupkin' on #lastName
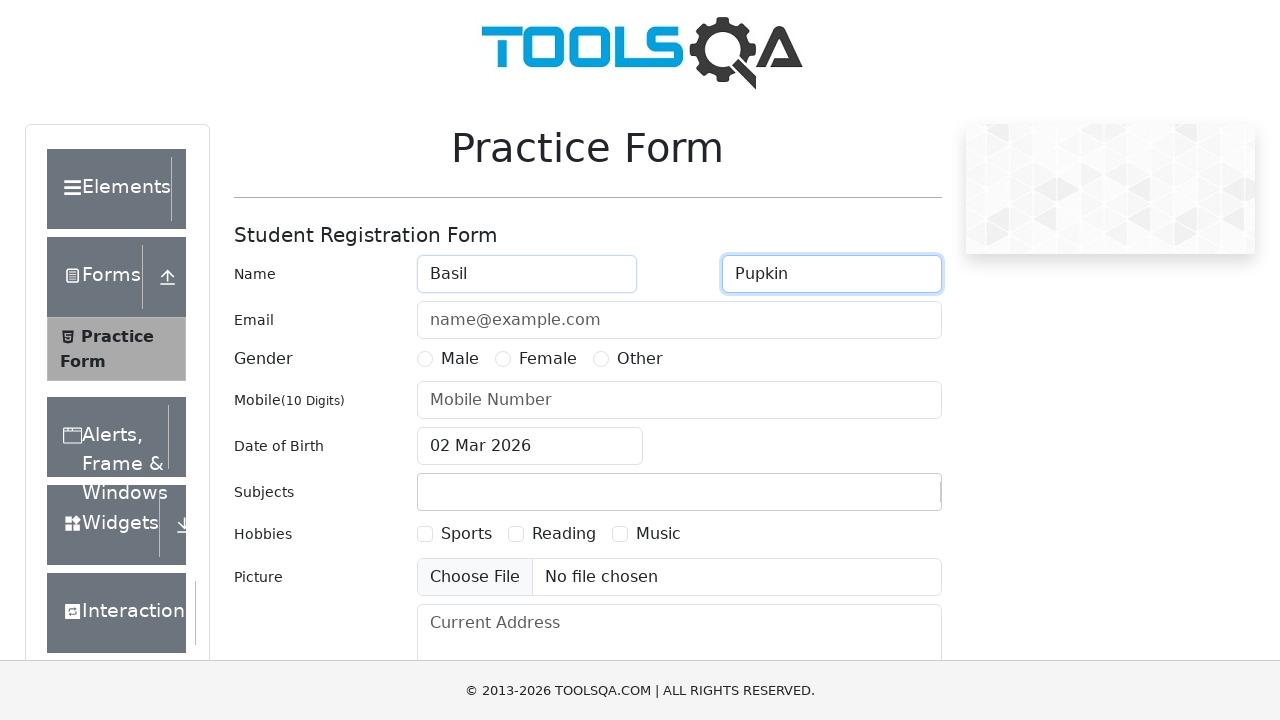

Filled email field with 'pupkin@basil.com' on #userEmail
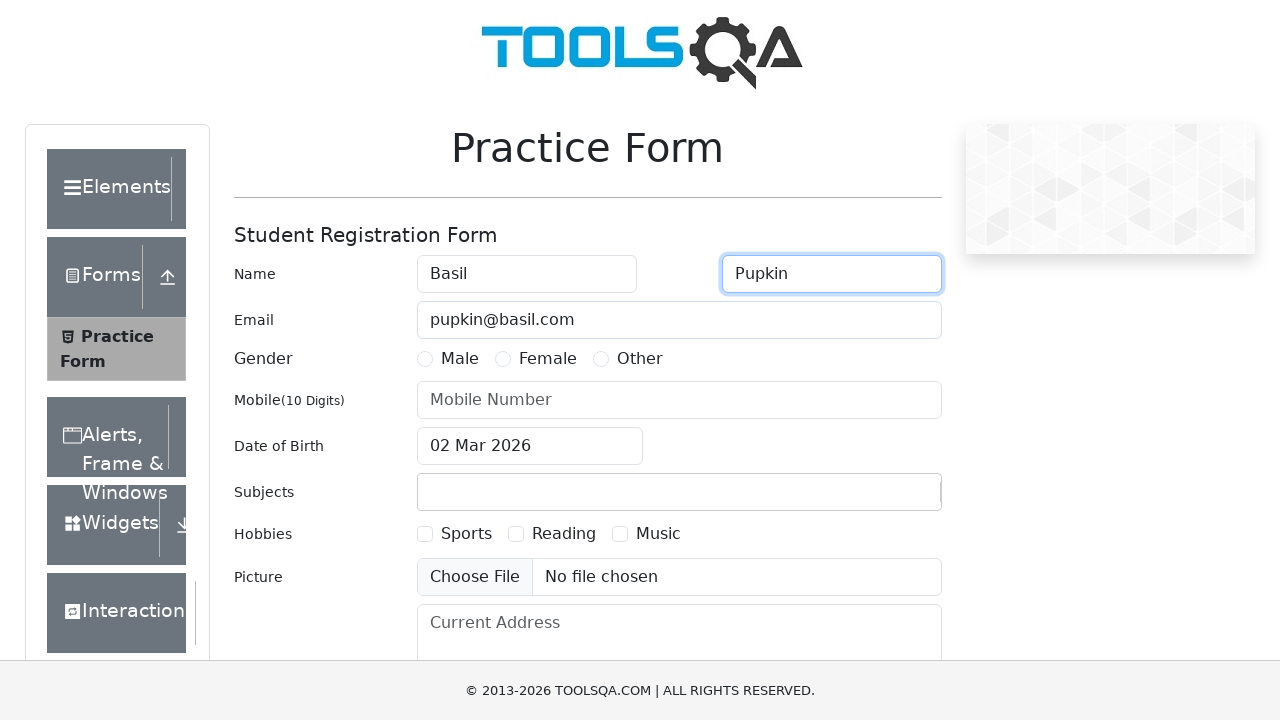

Selected Male gender option at (460, 359) on #genterWrapper label >> internal:has-text="Male"i >> nth=0
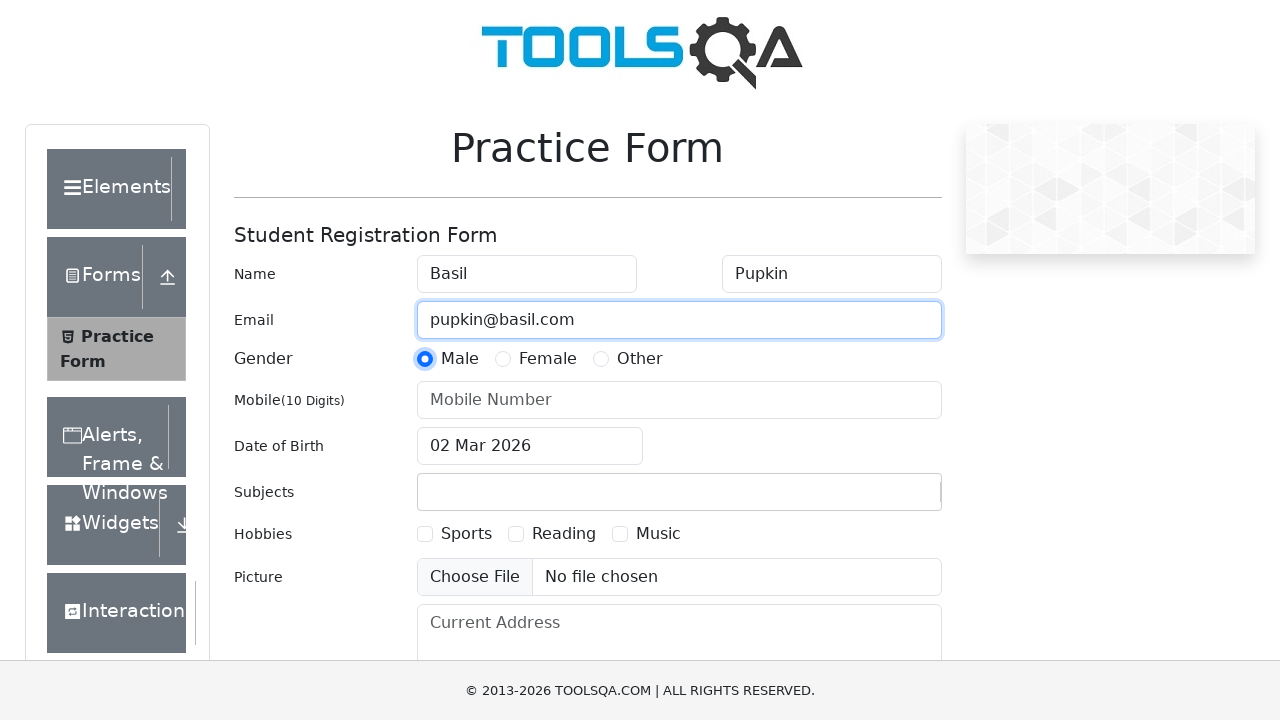

Filled phone number field with '0441234567' on #userNumber
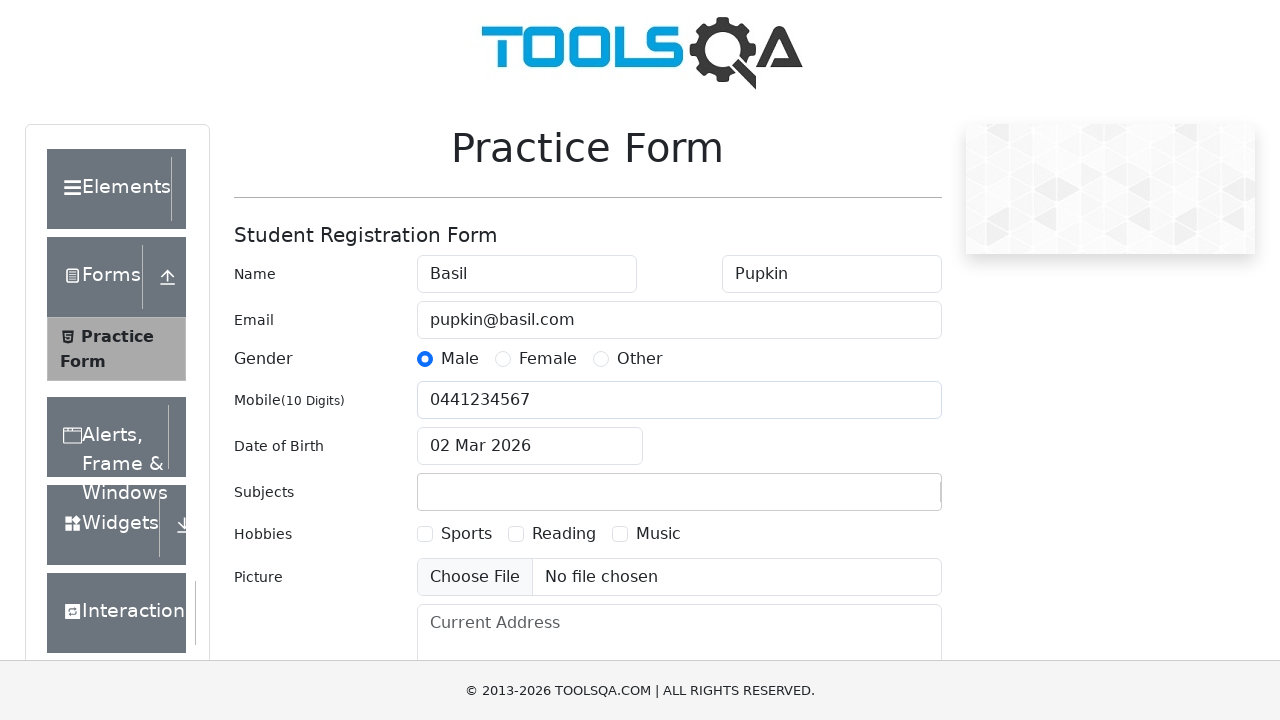

Clicked date of birth input field at (530, 446) on #dateOfBirthInput
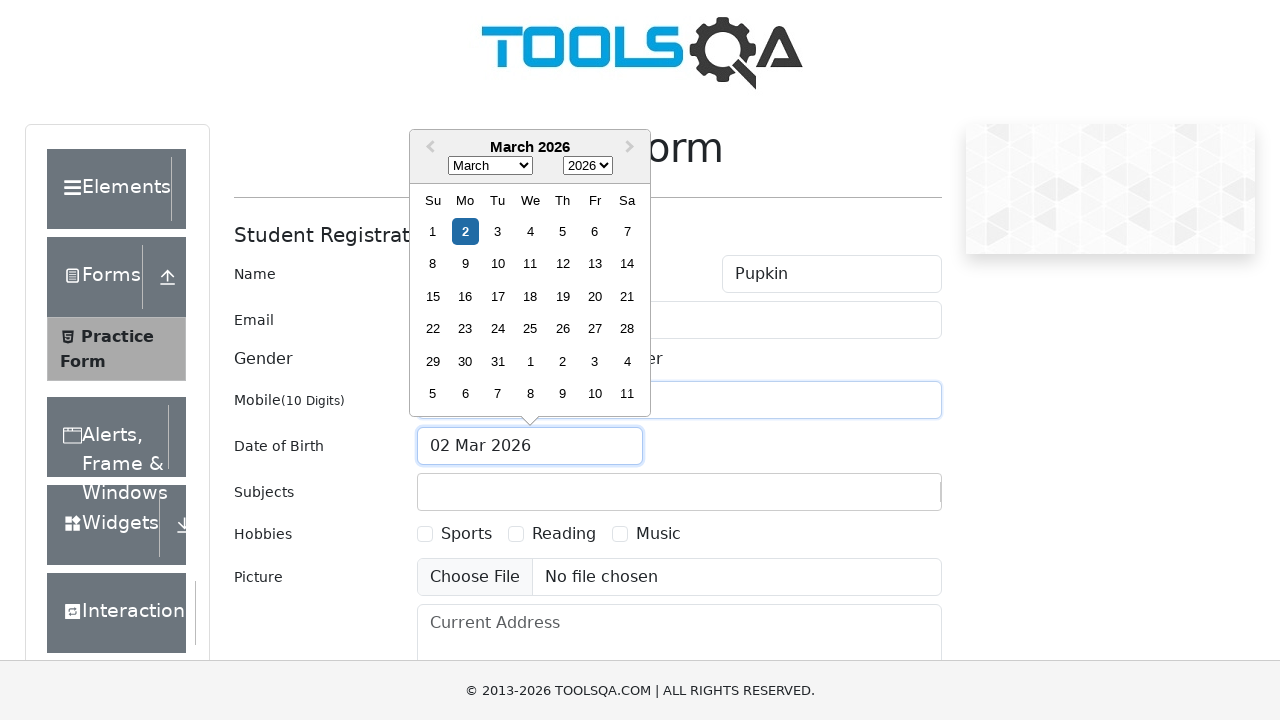

Selected February from month dropdown on .react-datepicker__month-select
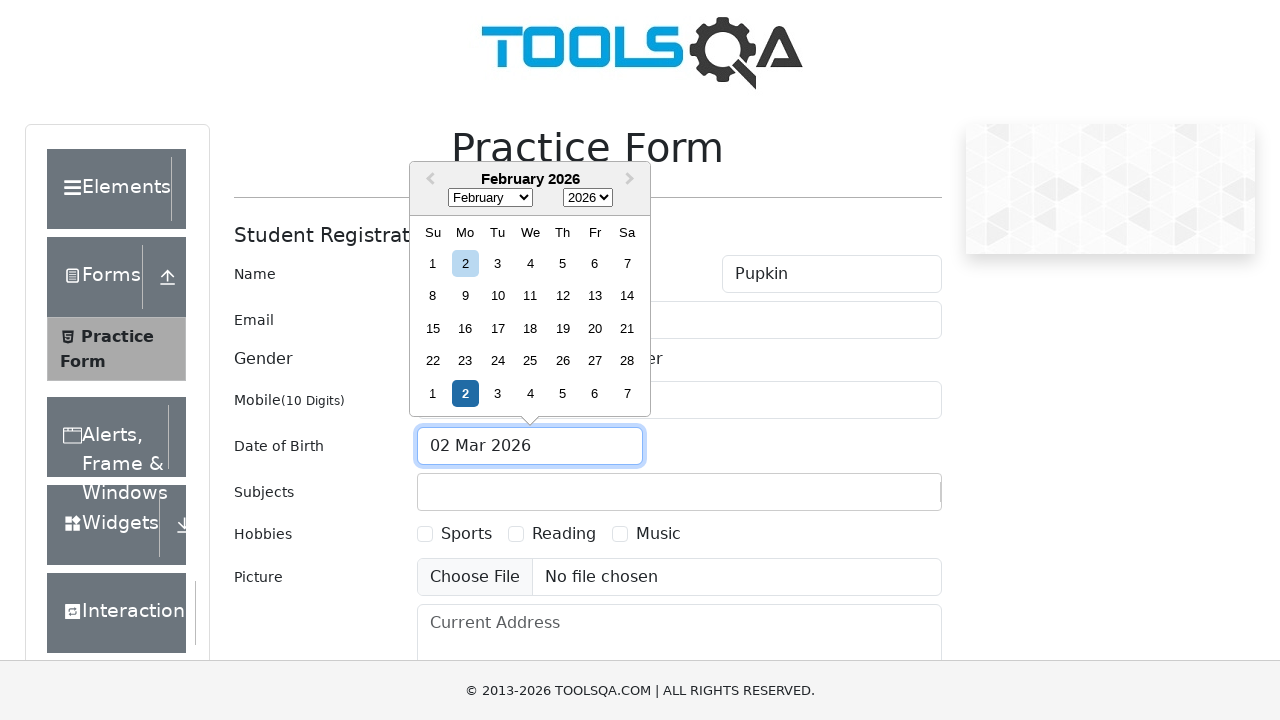

Selected 1982 from year dropdown on .react-datepicker__year-select
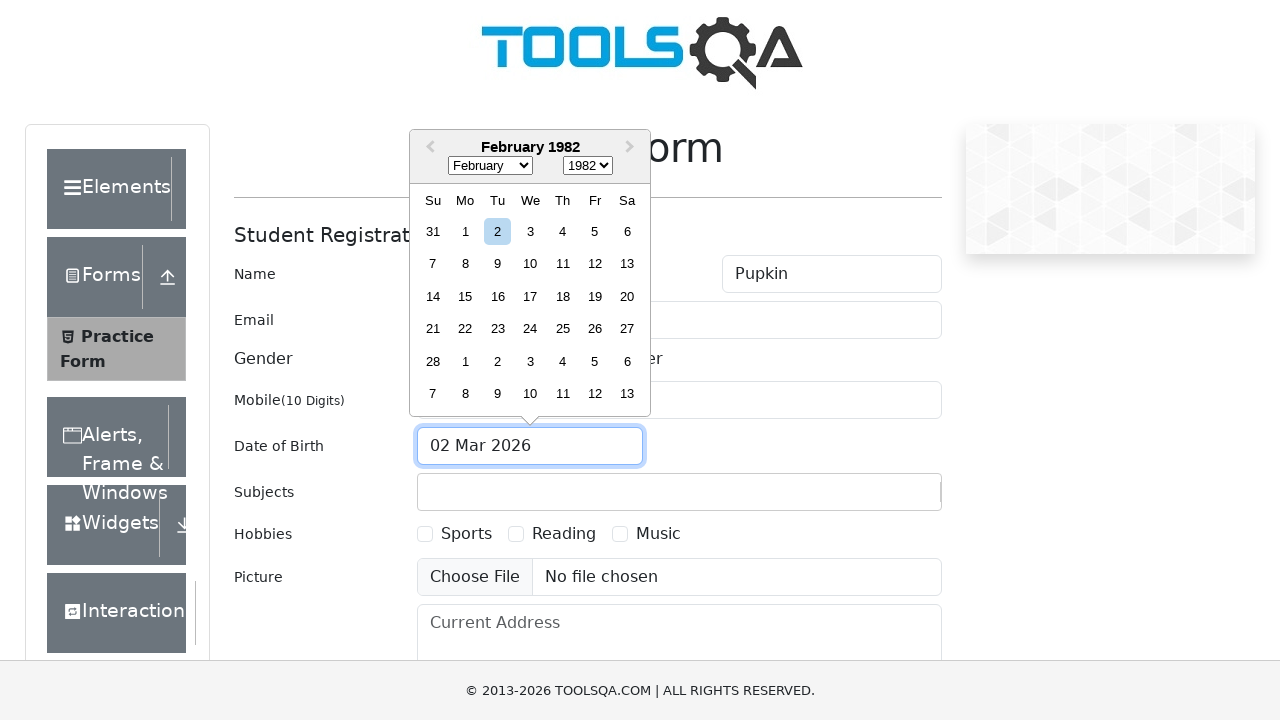

Selected 6th day of the month from date picker at (627, 231) on .react-datepicker__day--006:not(.react-datepicker__day--outside-month)
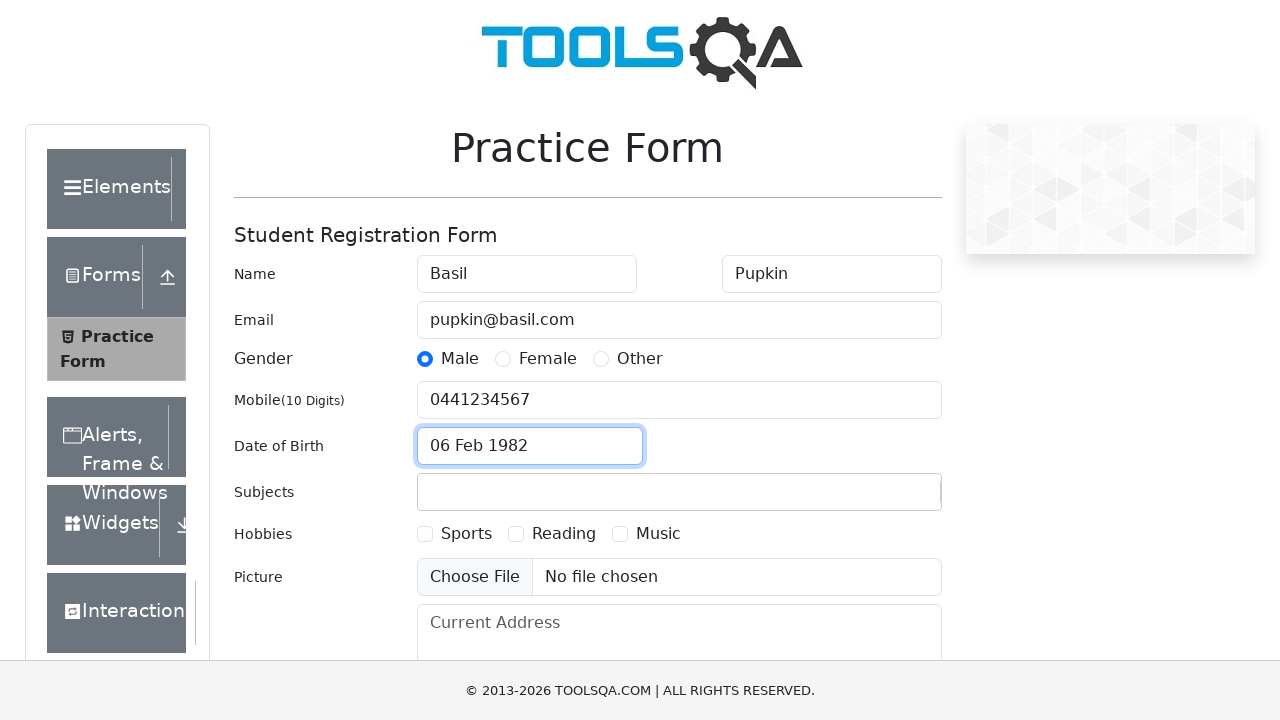

Typed 'Bio' in subjects input field on #subjectsInput
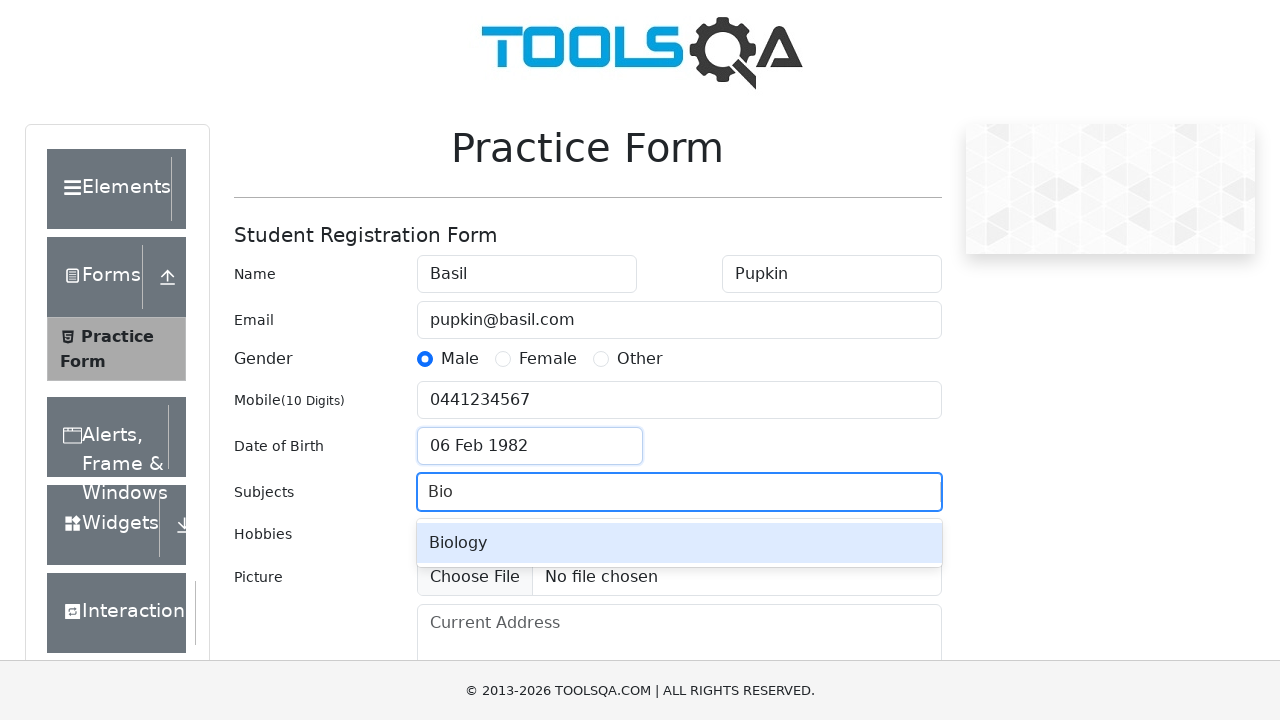

Selected Biology from autocomplete suggestions at (679, 543) on .subjects-auto-complete__option >> internal:has-text="Biology"i
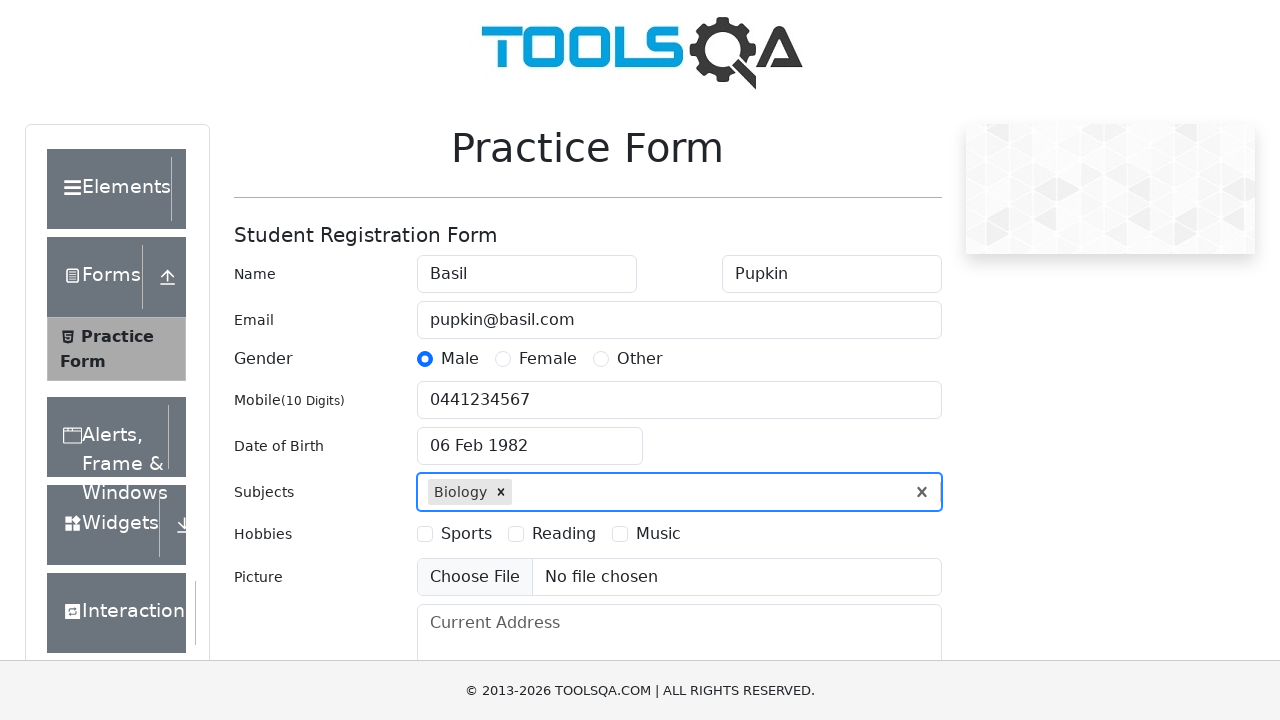

Selected Sports hobby at (466, 534) on #hobbiesWrapper label >> internal:has-text="Sports"i >> nth=0
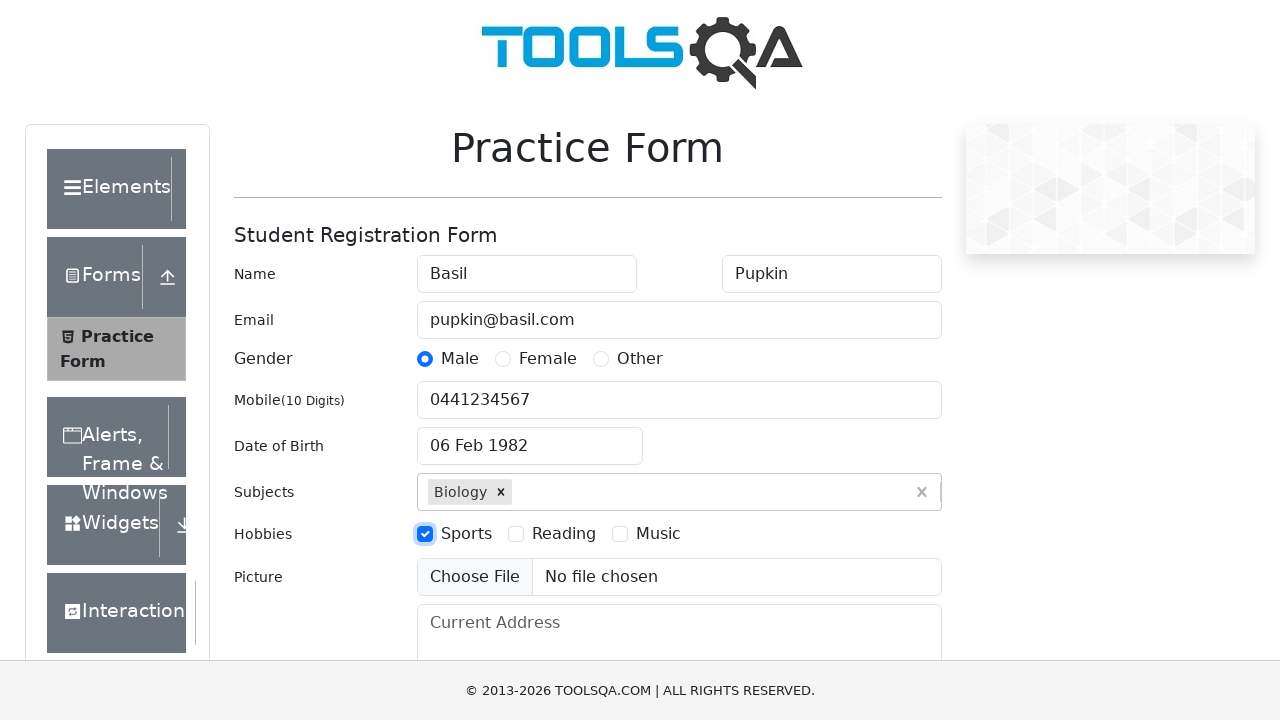

Selected Reading hobby at (564, 534) on #hobbiesWrapper label >> internal:has-text="Reading"i >> nth=0
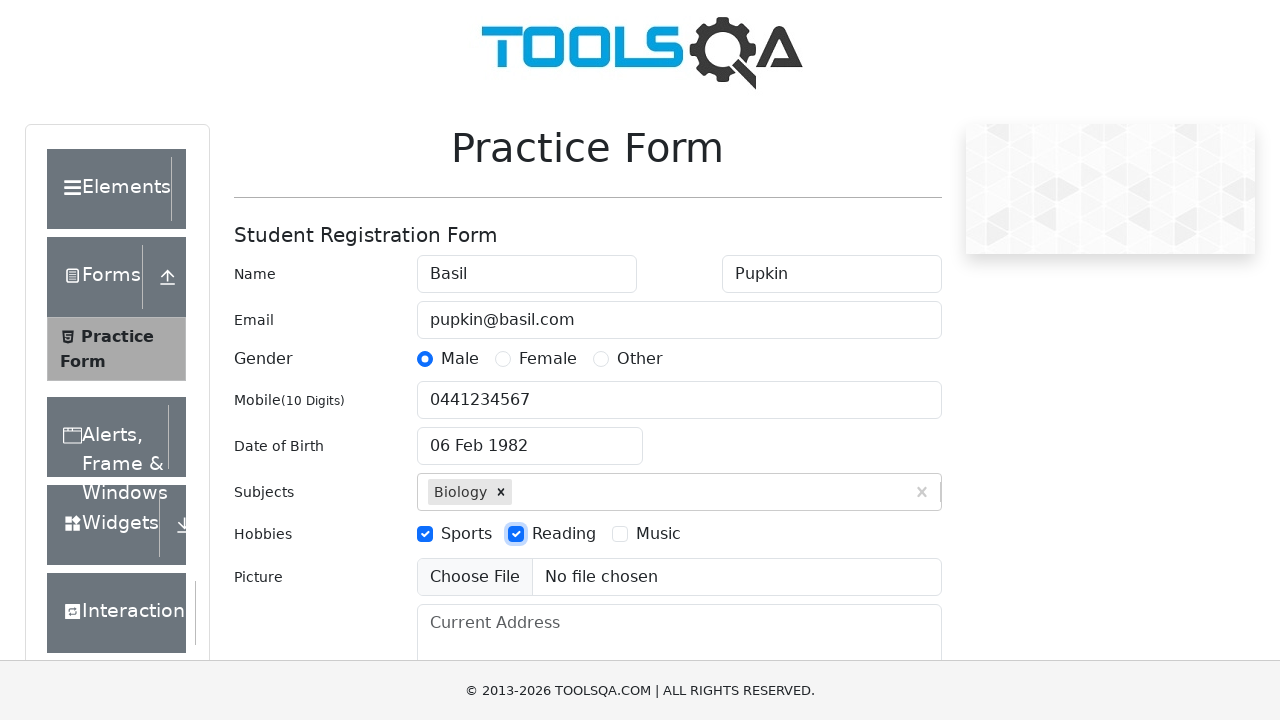

Selected Music hobby at (658, 534) on #hobbiesWrapper label >> internal:has-text="Music"i >> nth=0
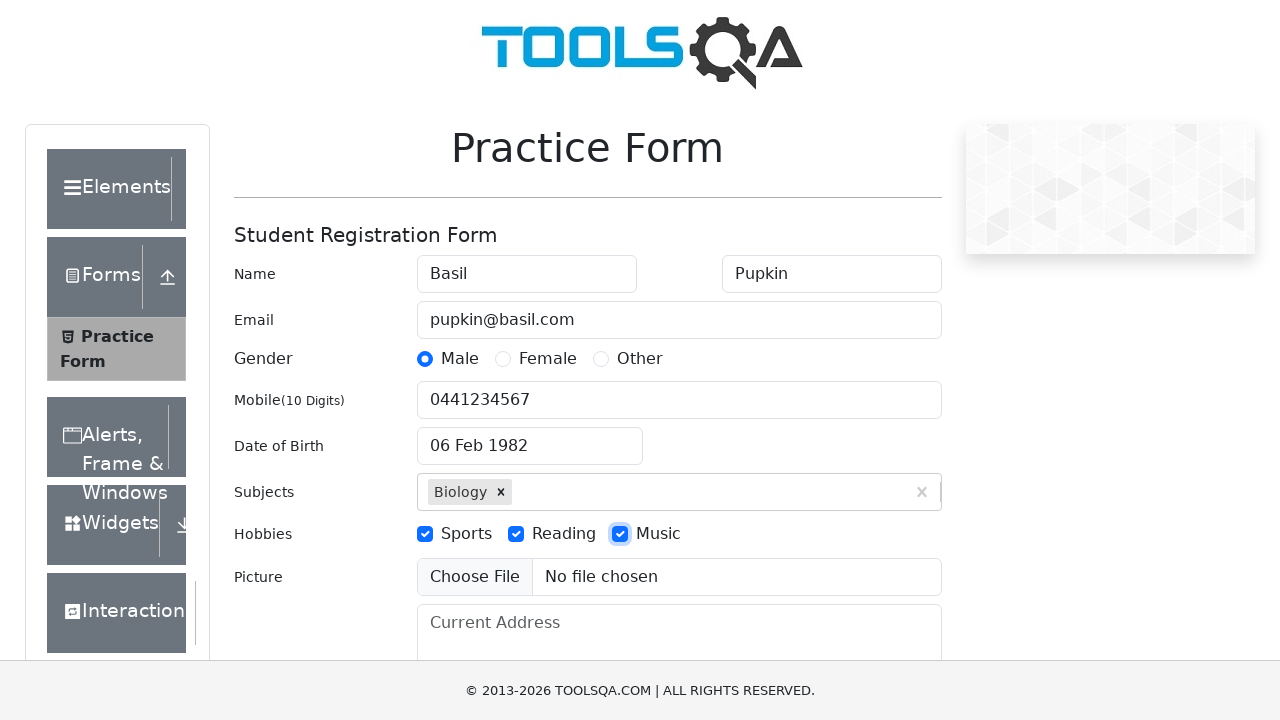

Filled address field with Russian address on #currentAddress
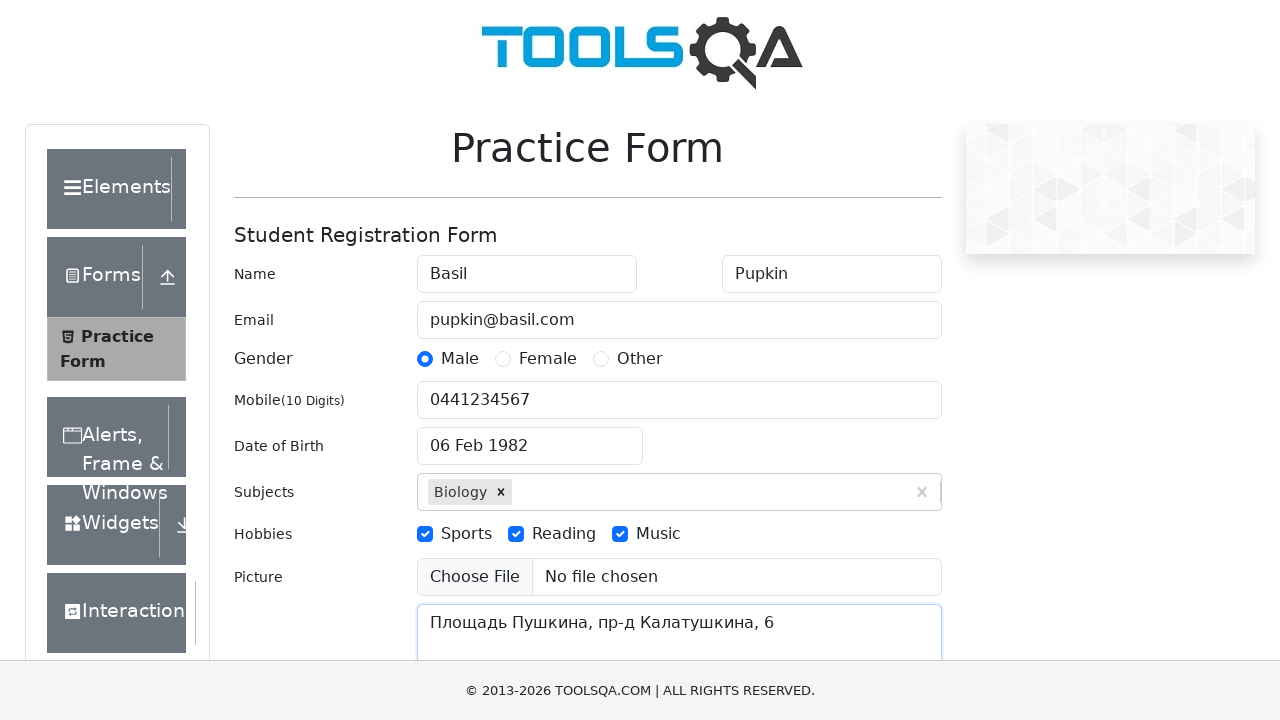

Scrolled state field into view
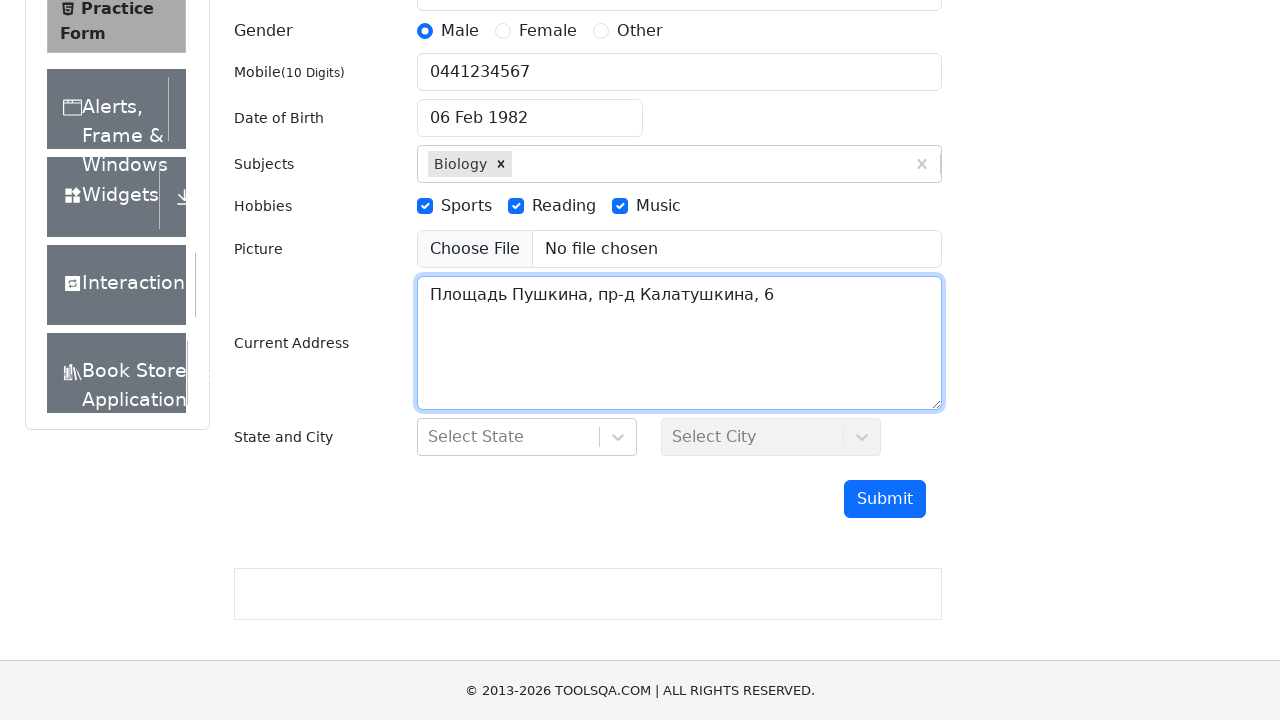

Clicked state dropdown to open it at (527, 437) on #state
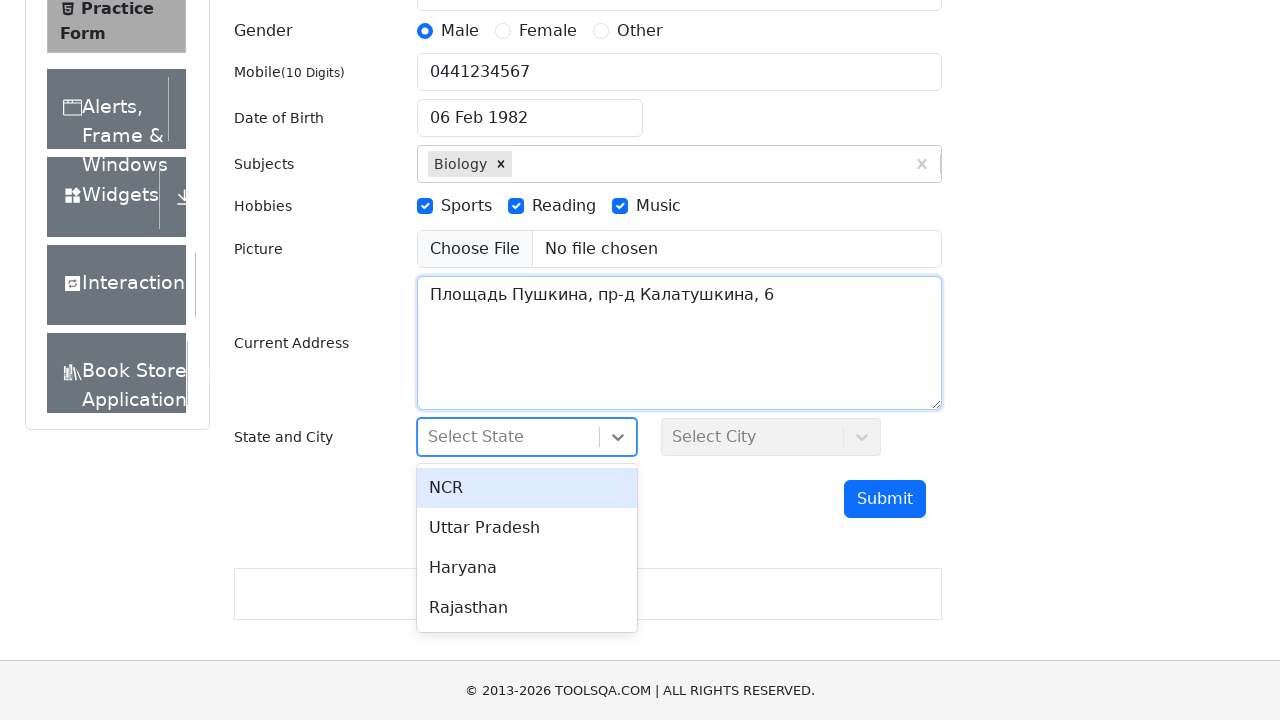

Selected Haryana from state dropdown at (527, 568) on div[class*='-option'] >> internal:has-text="Haryana"i
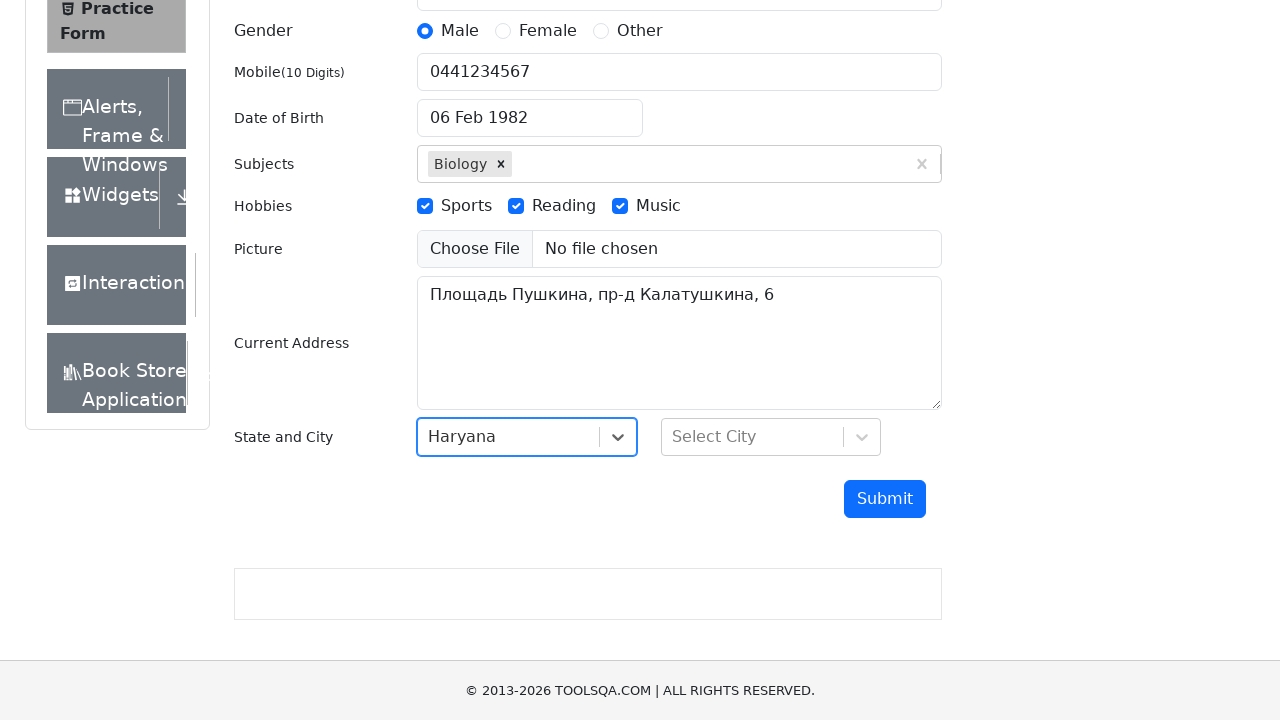

Scrolled city field into view
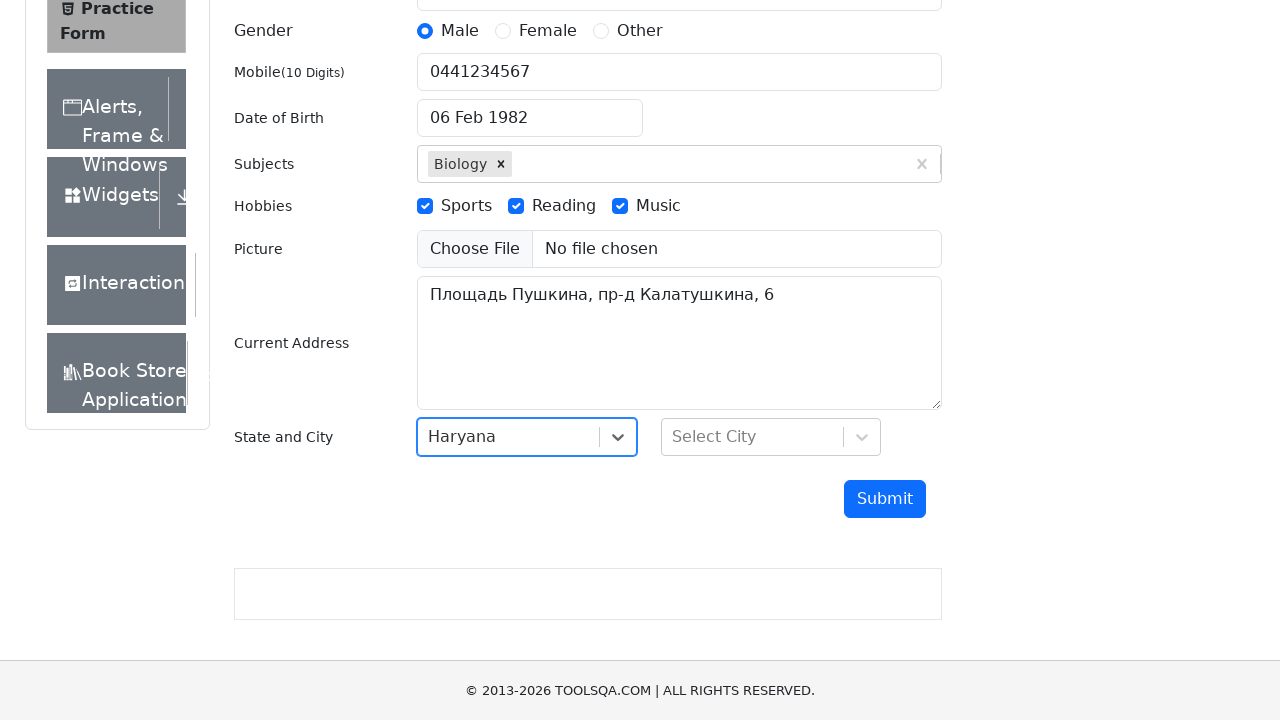

Clicked city dropdown to open it at (771, 437) on #city
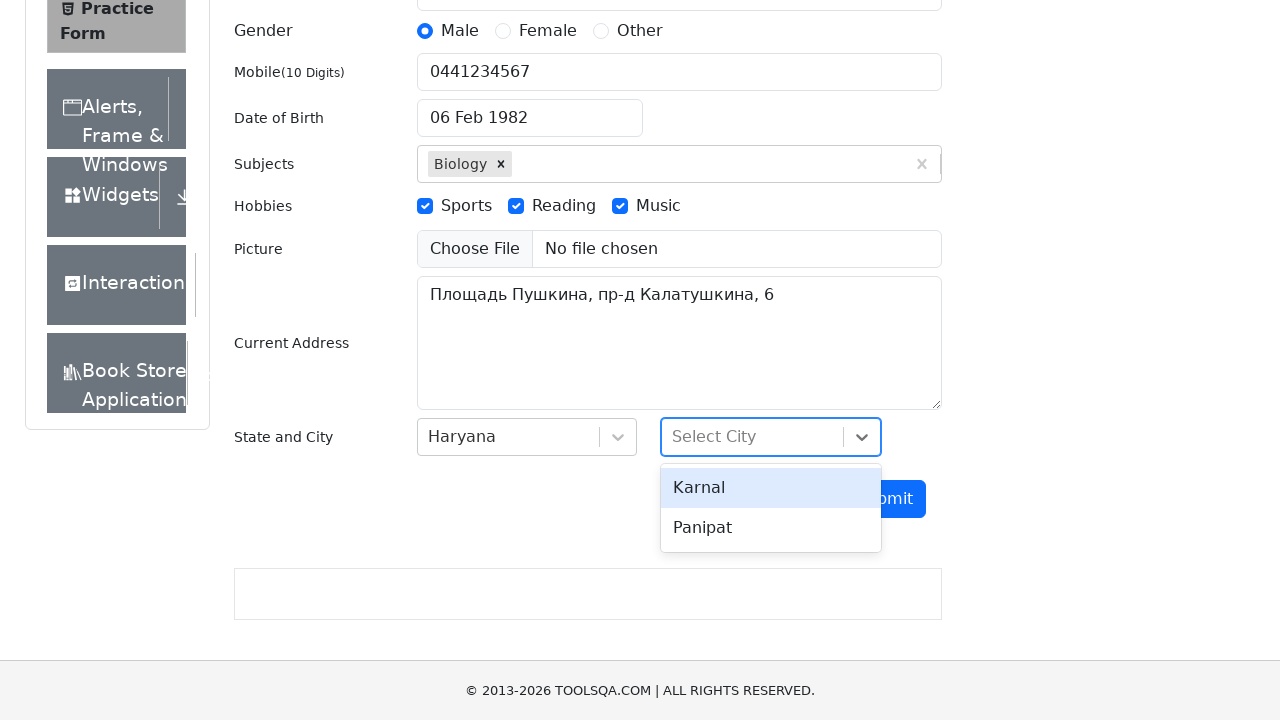

Selected Karnal from city dropdown at (771, 488) on div[class*='-option'] >> internal:has-text="Karnal"i
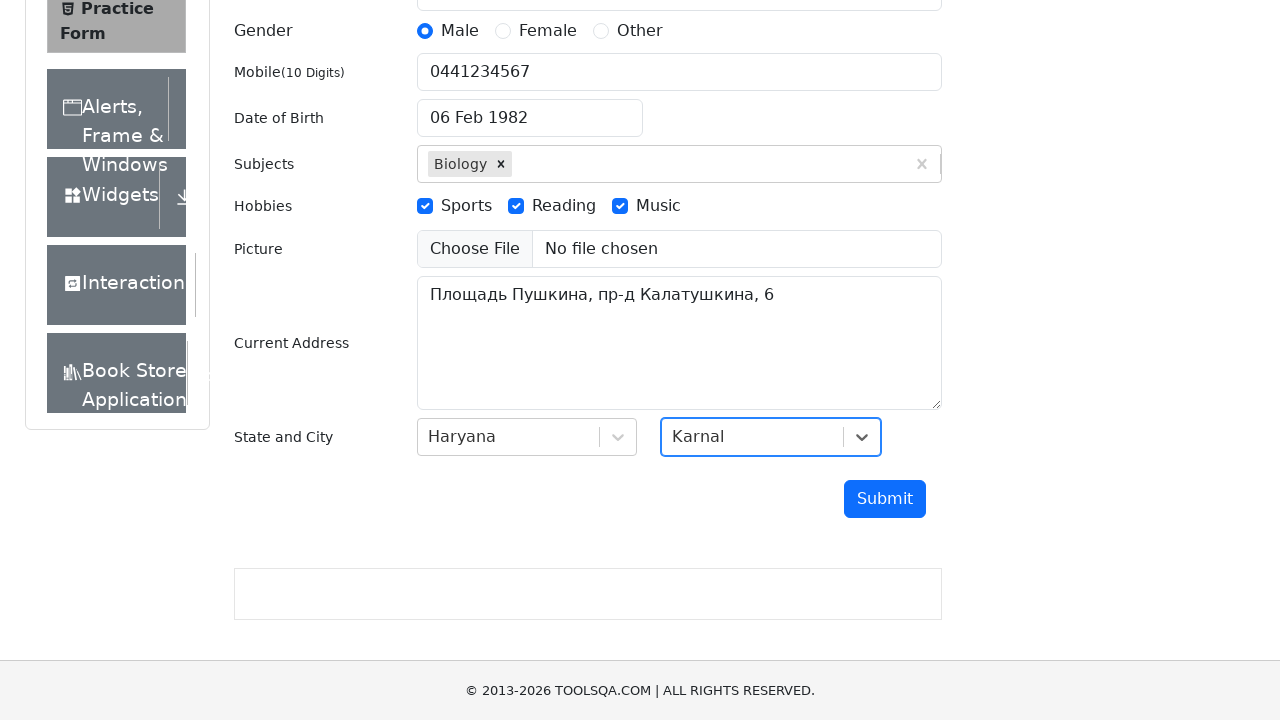

Scrolled submit button into view
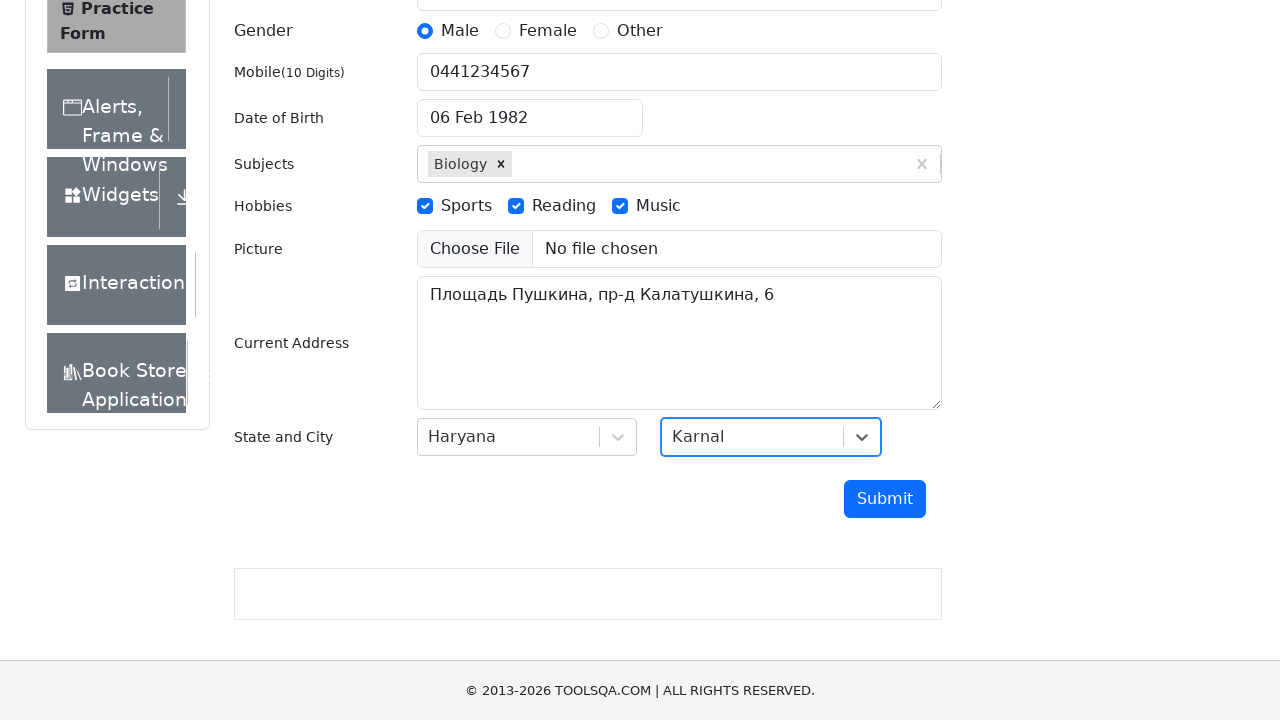

Clicked submit button to submit form at (885, 499) on #submit
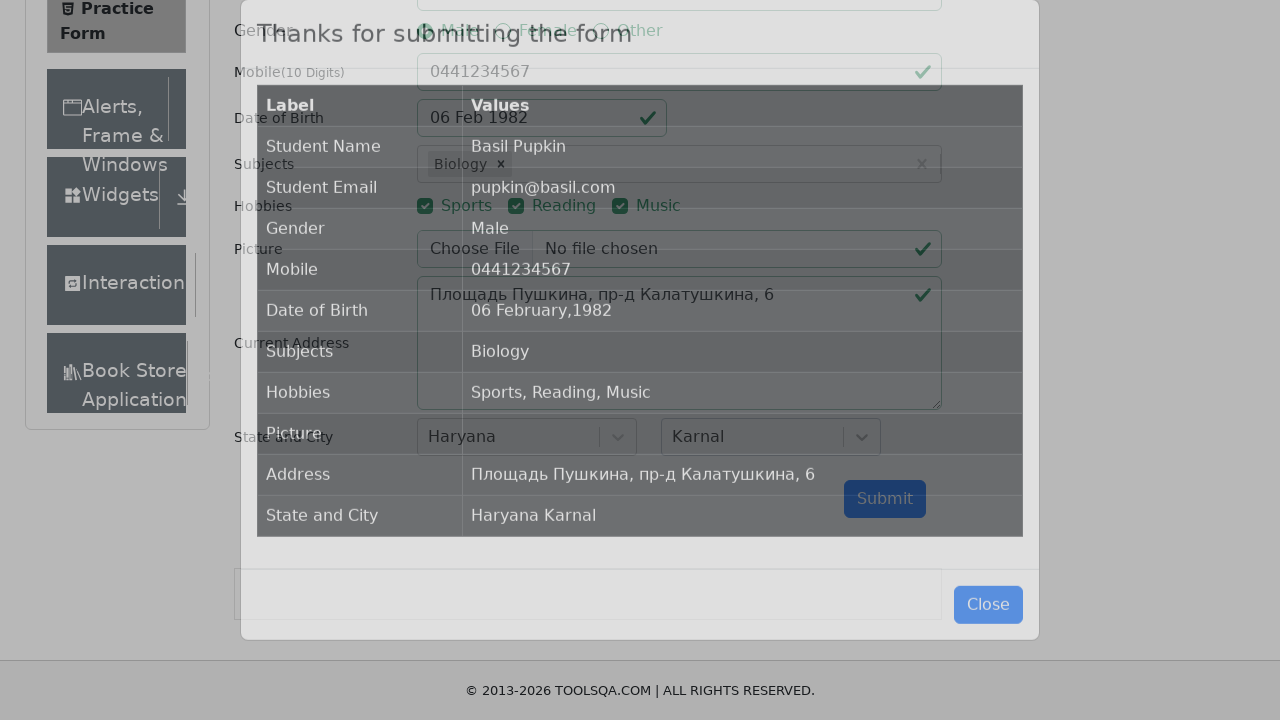

Confirmation modal appeared with submitted data
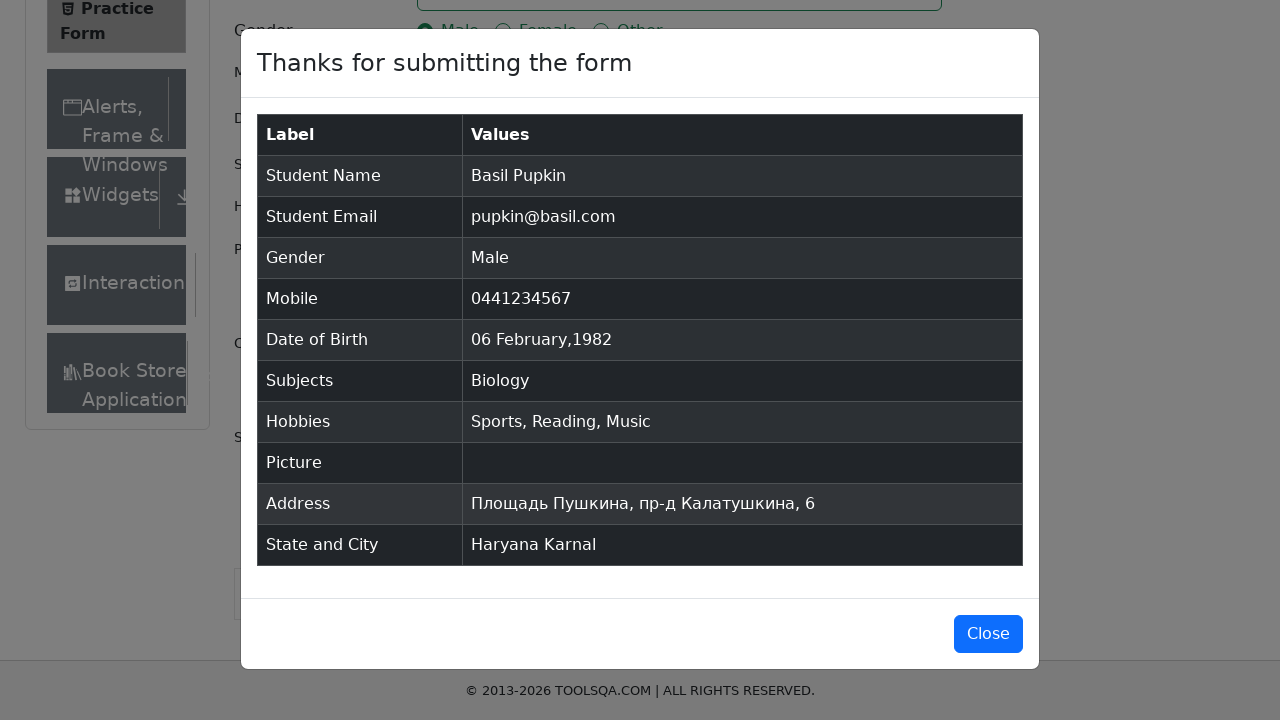

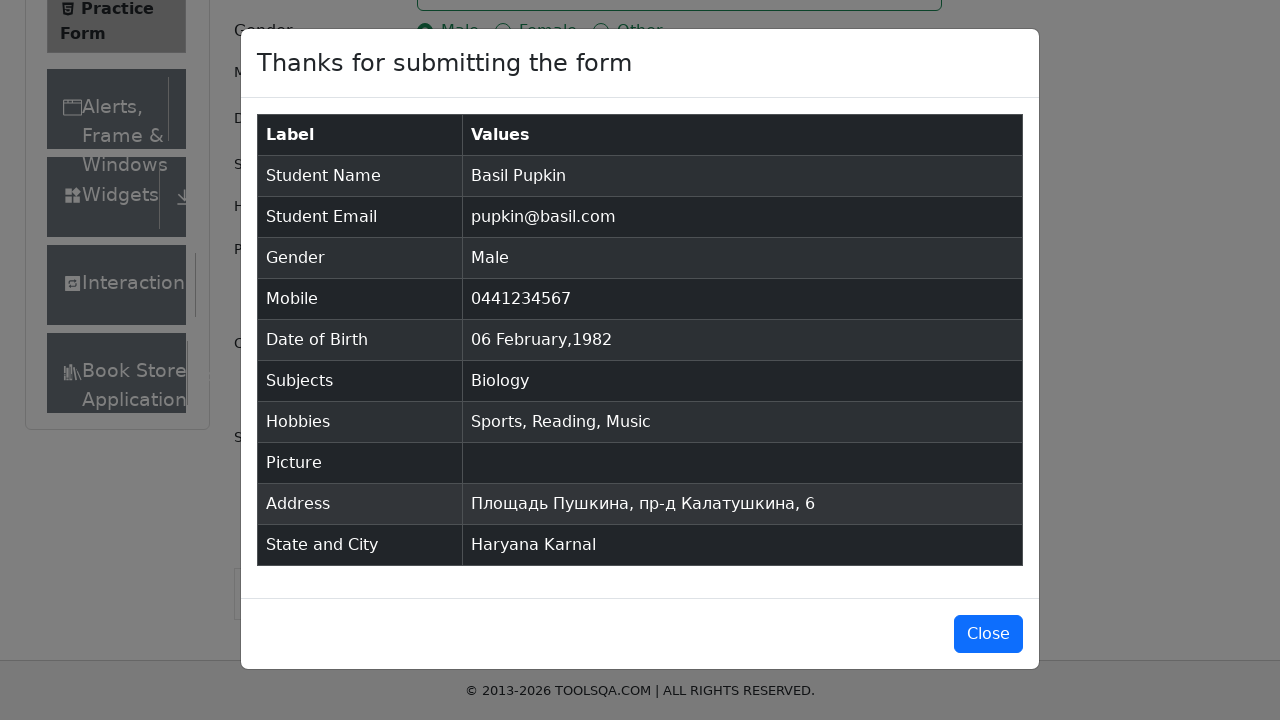